Tests keyboard actions by entering text in first text area, selecting all, copying, tabbing to second text area, and pasting the content

Starting URL: https://text-compare.com/

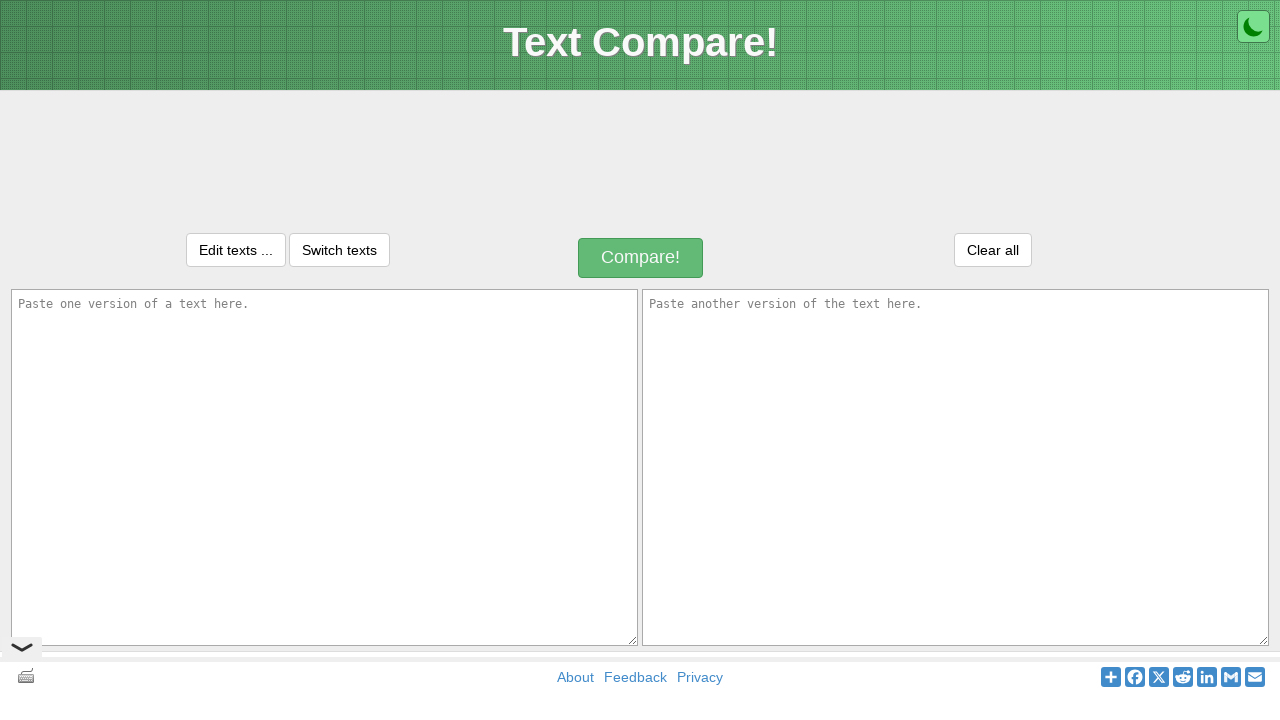

Filled first text area with 'Welcome!' on #inputText1
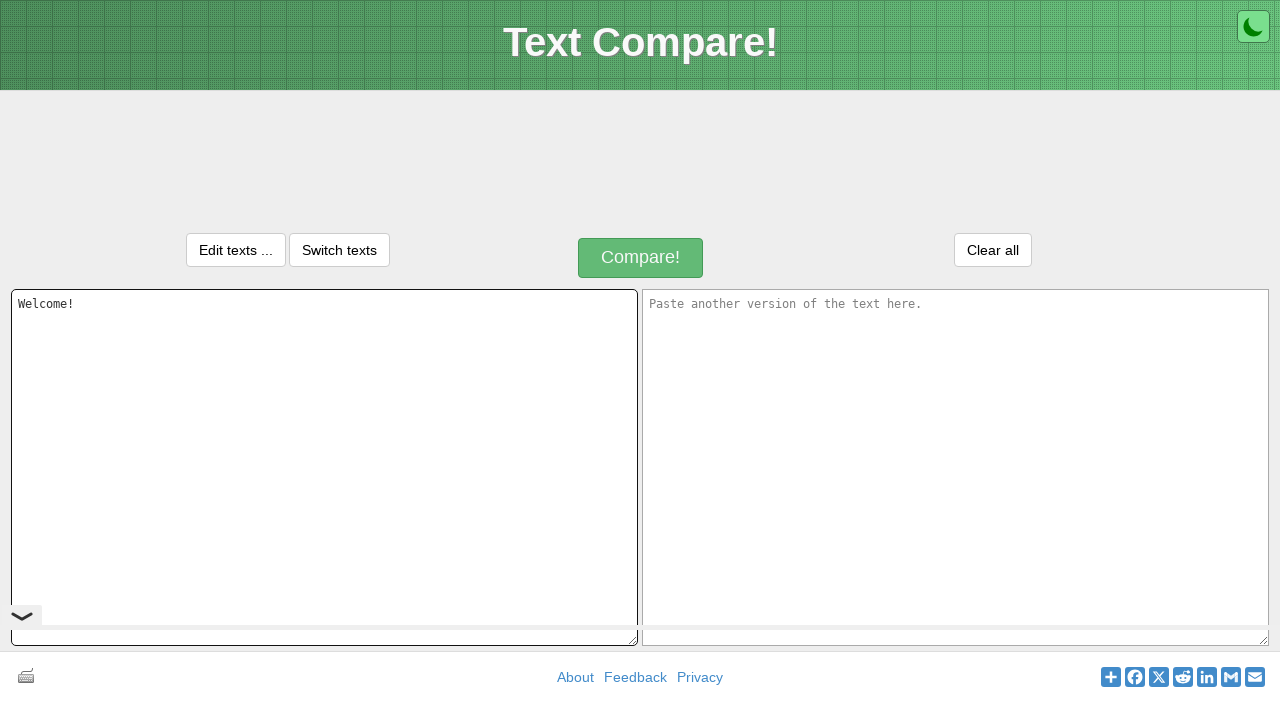

Selected all text in first text area using Ctrl+A on #inputText1
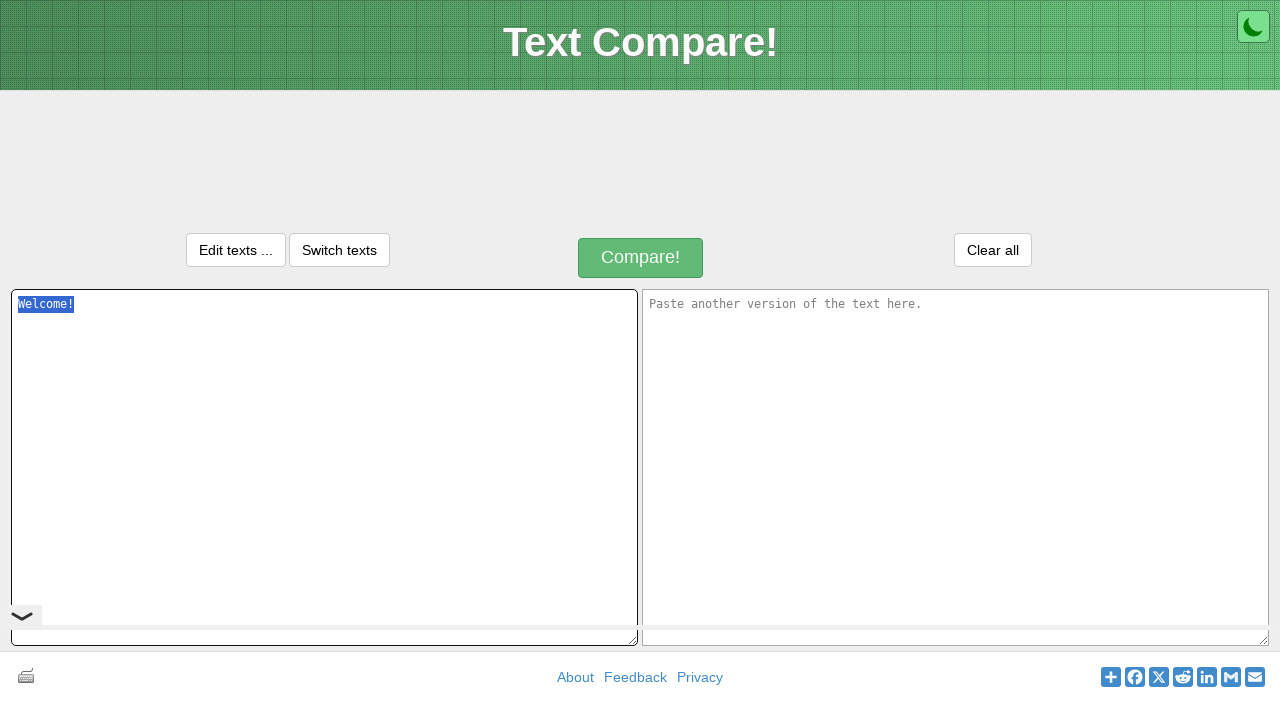

Copied text from first text area using Ctrl+C on #inputText1
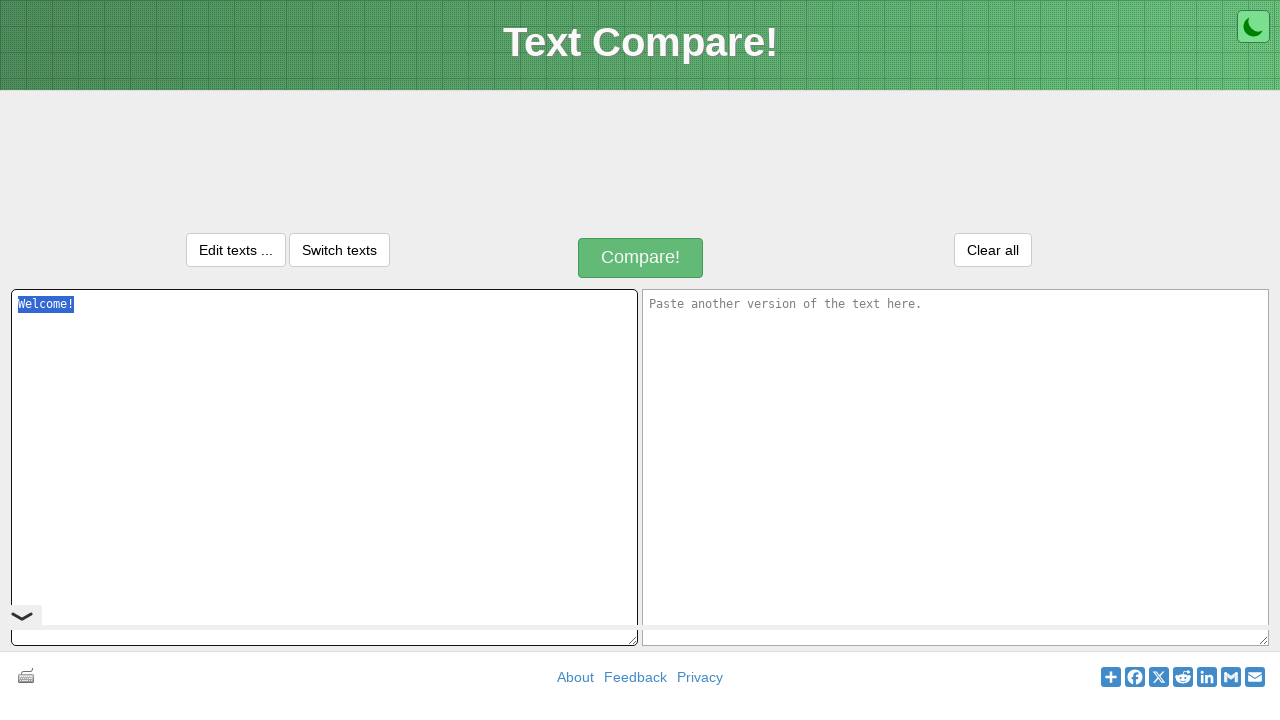

Tabbed to second text area
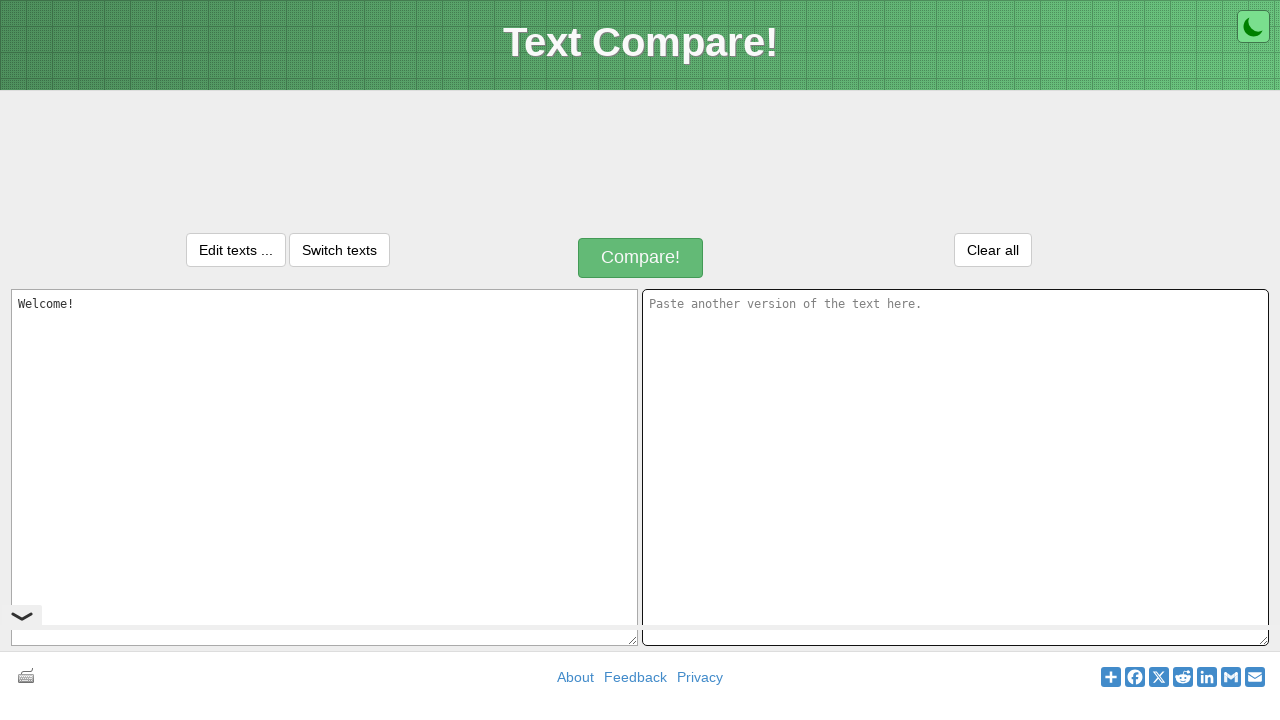

Pasted text into second text area using Ctrl+V
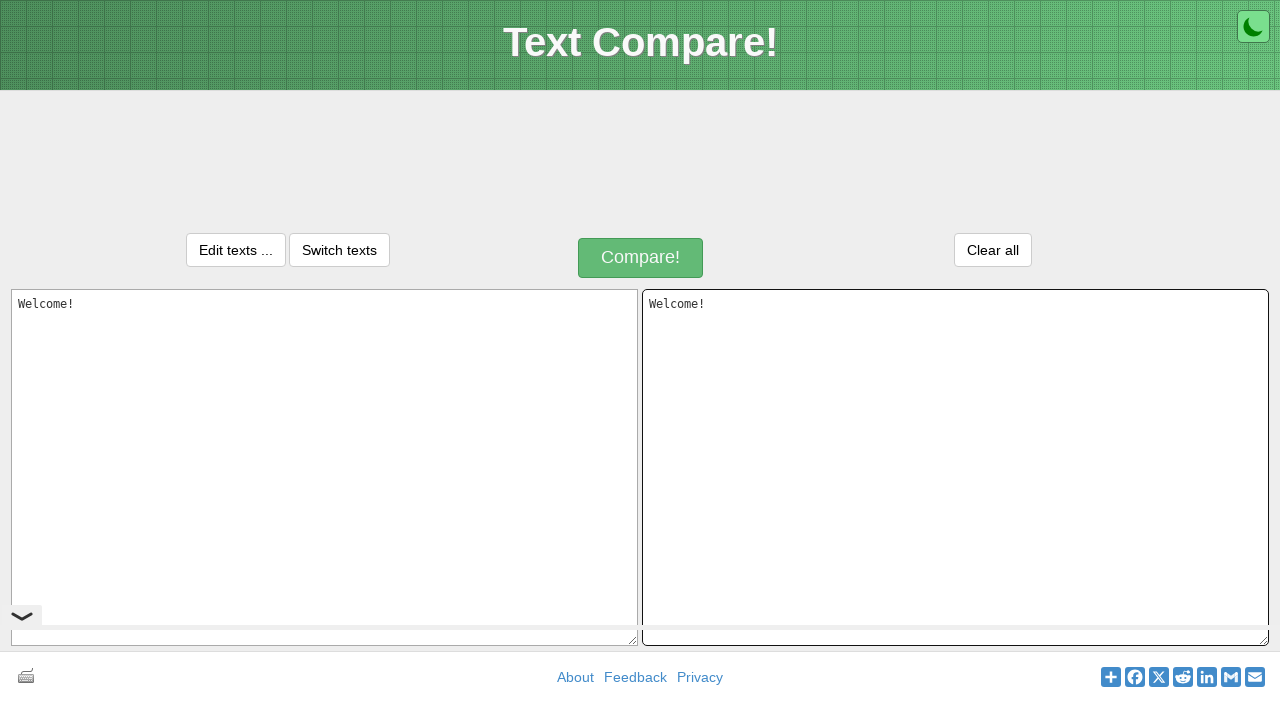

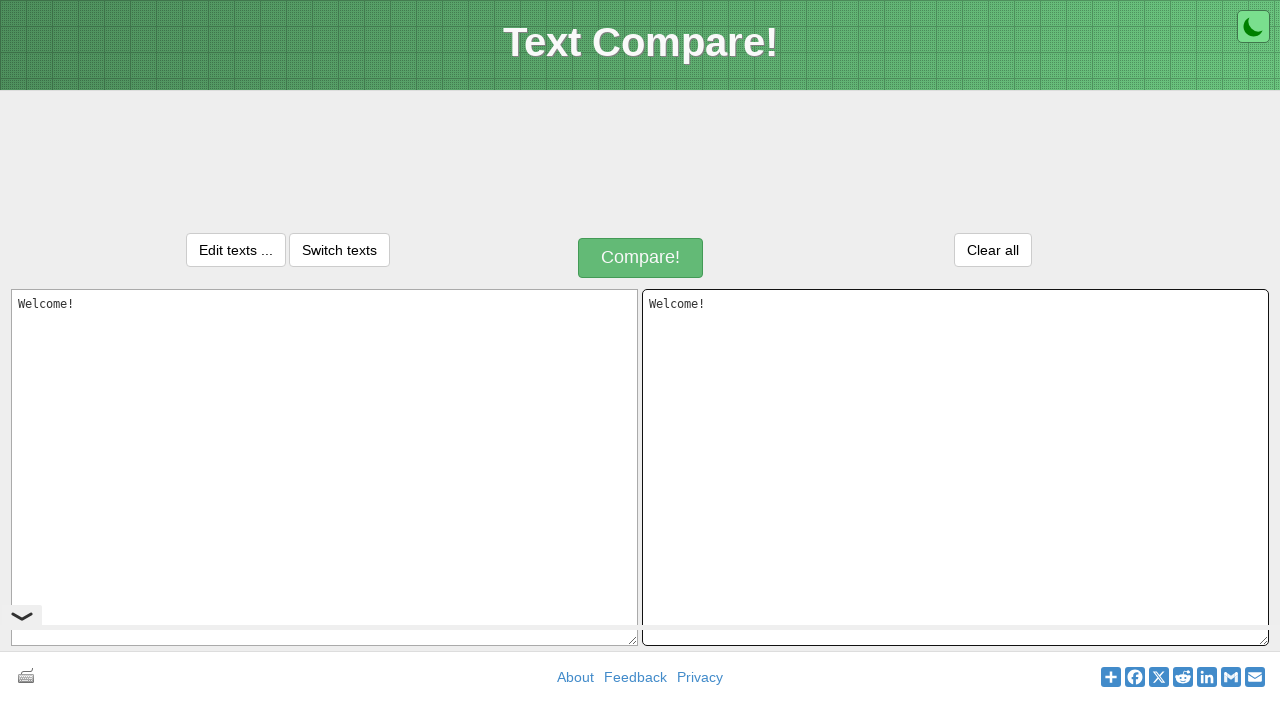